Verifies that the page contains at least one header element for semantic structure

Starting URL: https://finndude.github.io/DBI-Coursework/People-Search/people-search.html

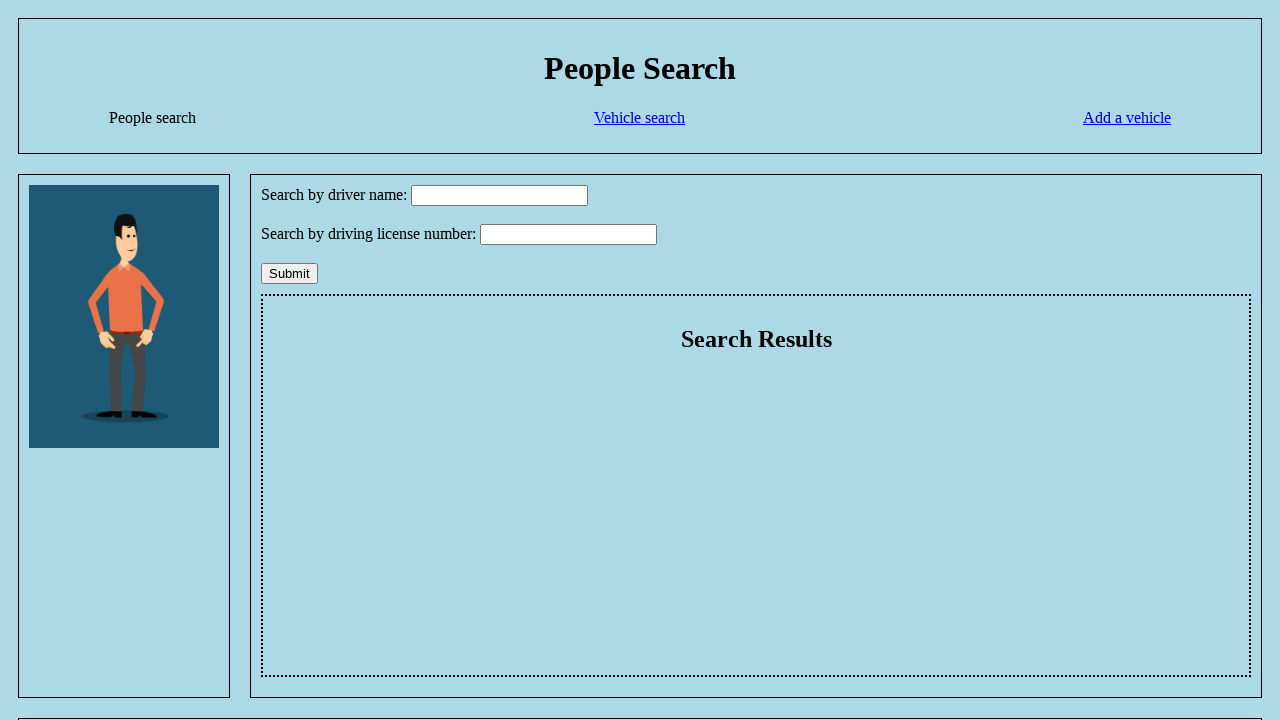

Navigated to people-search.html
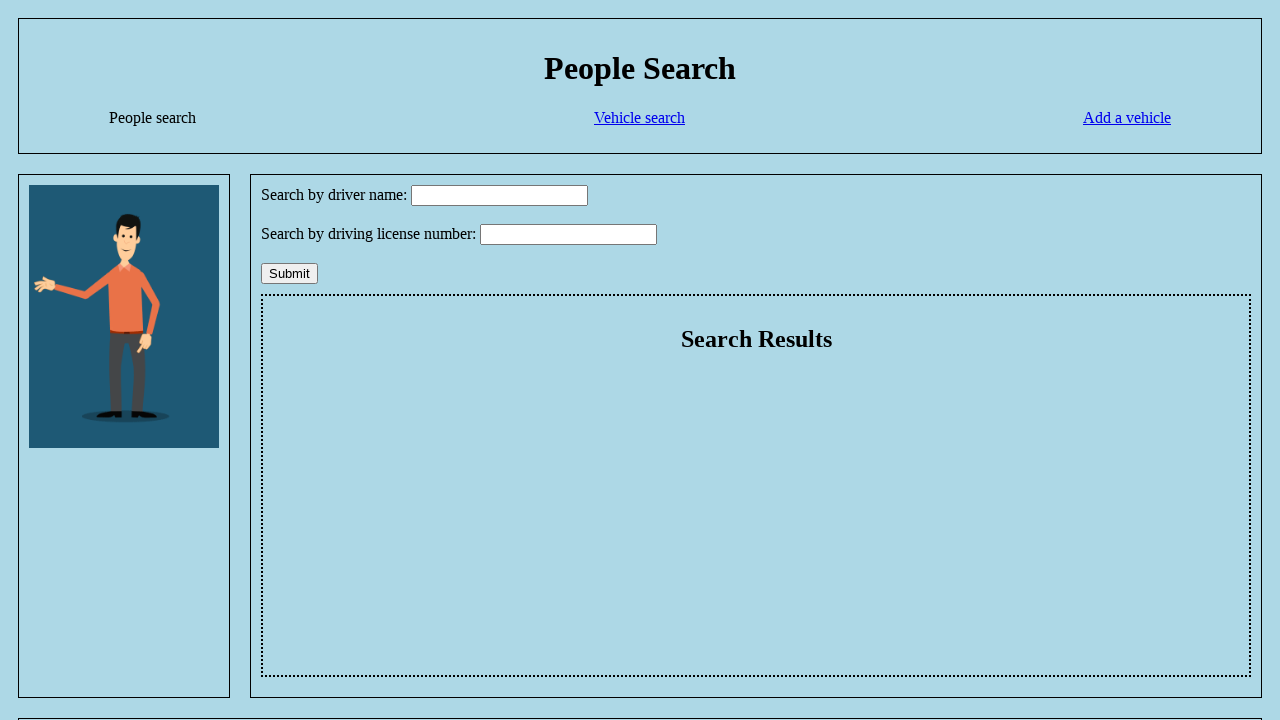

Located header elements on page
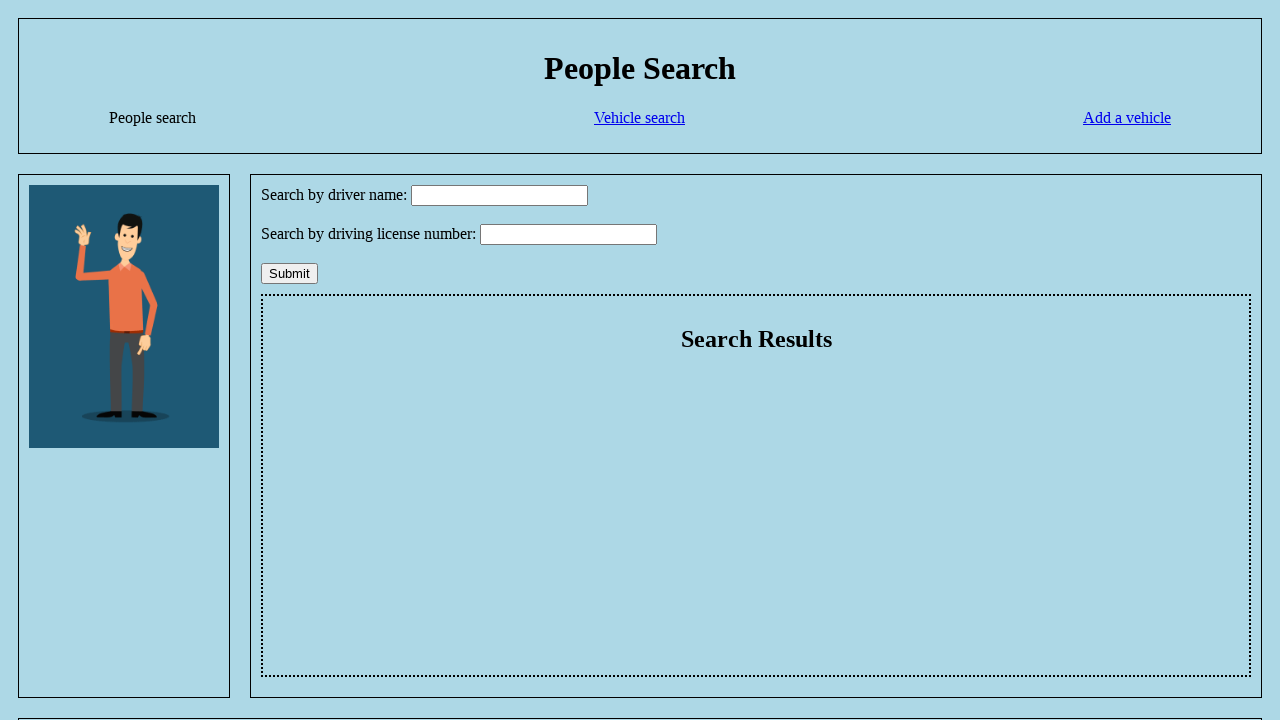

Assertion passed: at least one header element found
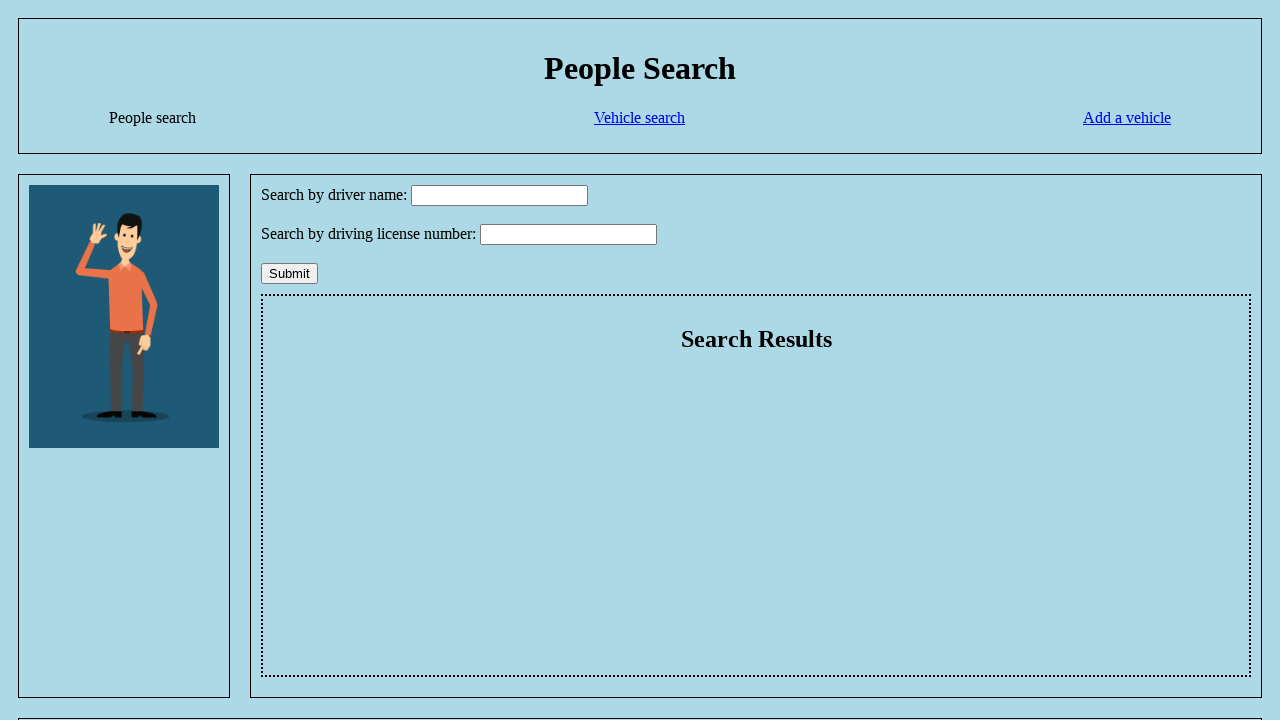

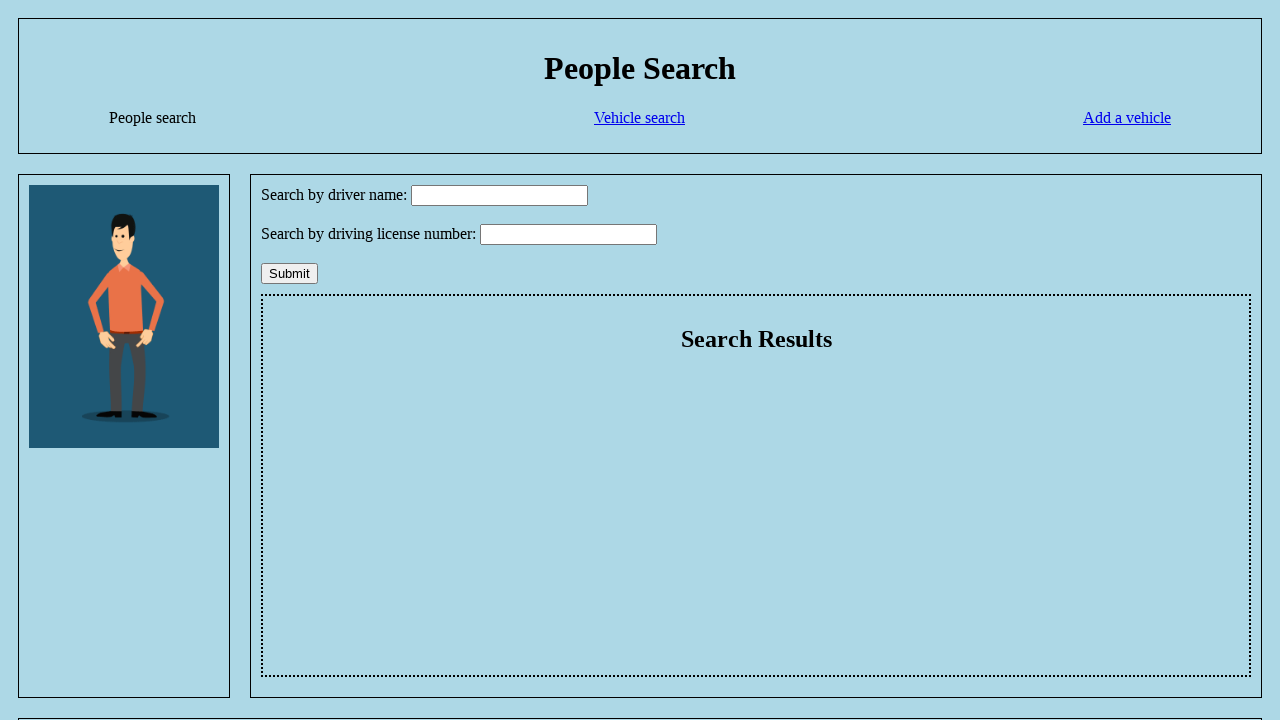